Navigates to AI Academy website and demonstrates finding elements by class name and xpath

Starting URL: https://aiacademy.jp/

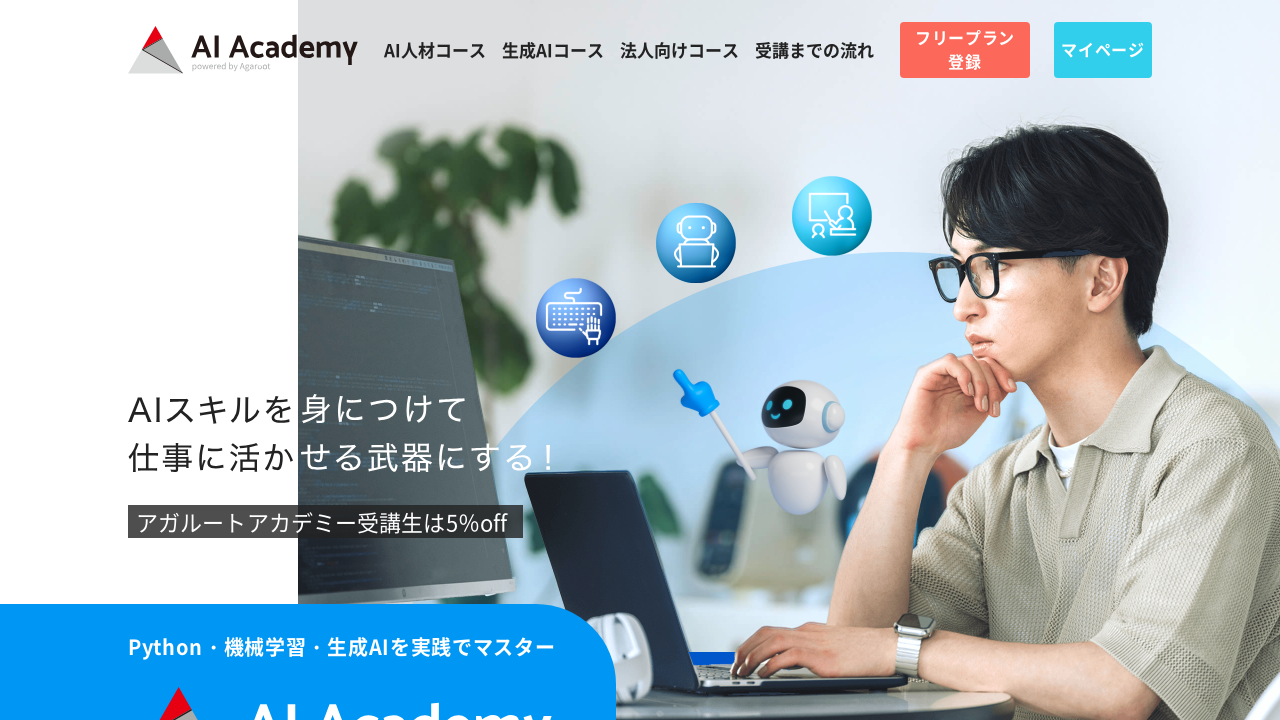

Waited for page to load with networkidle state
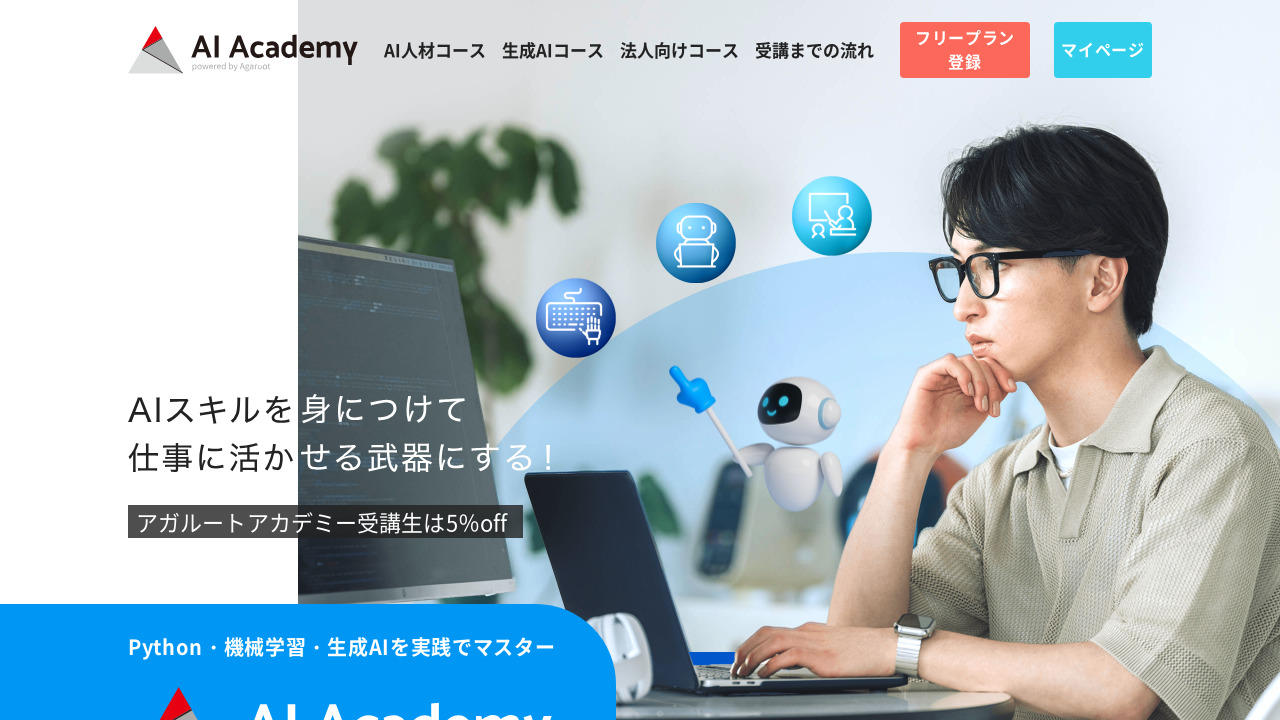

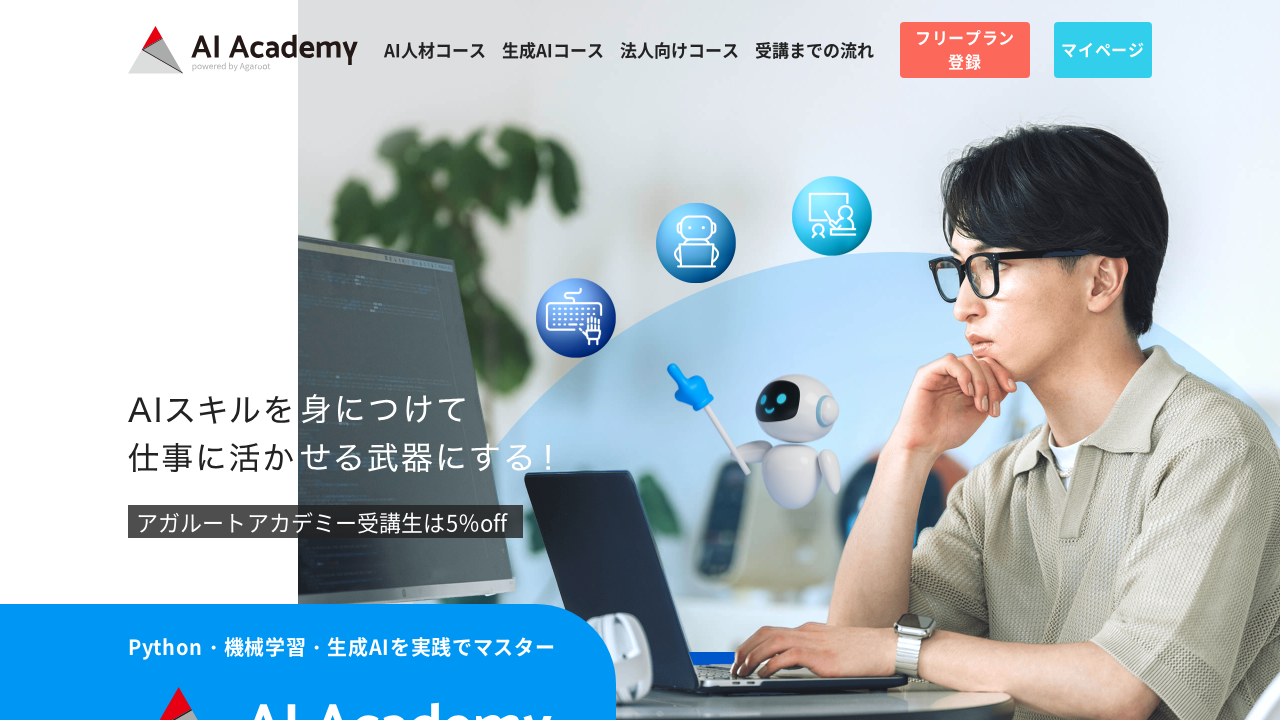